Opens the QALight website homepage and verifies the page loads successfully by maximizing the browser window.

Starting URL: http://v3.qalight.com.ua/

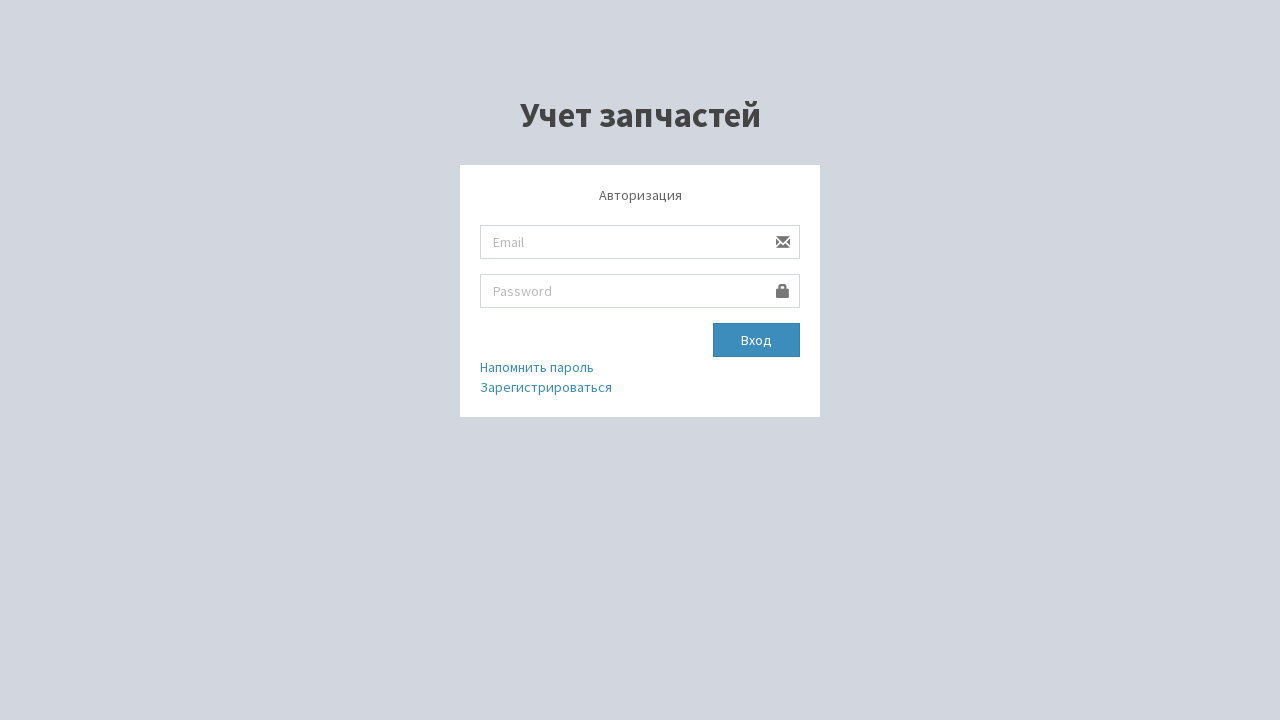

Set viewport size to 1920x1080 (maximized)
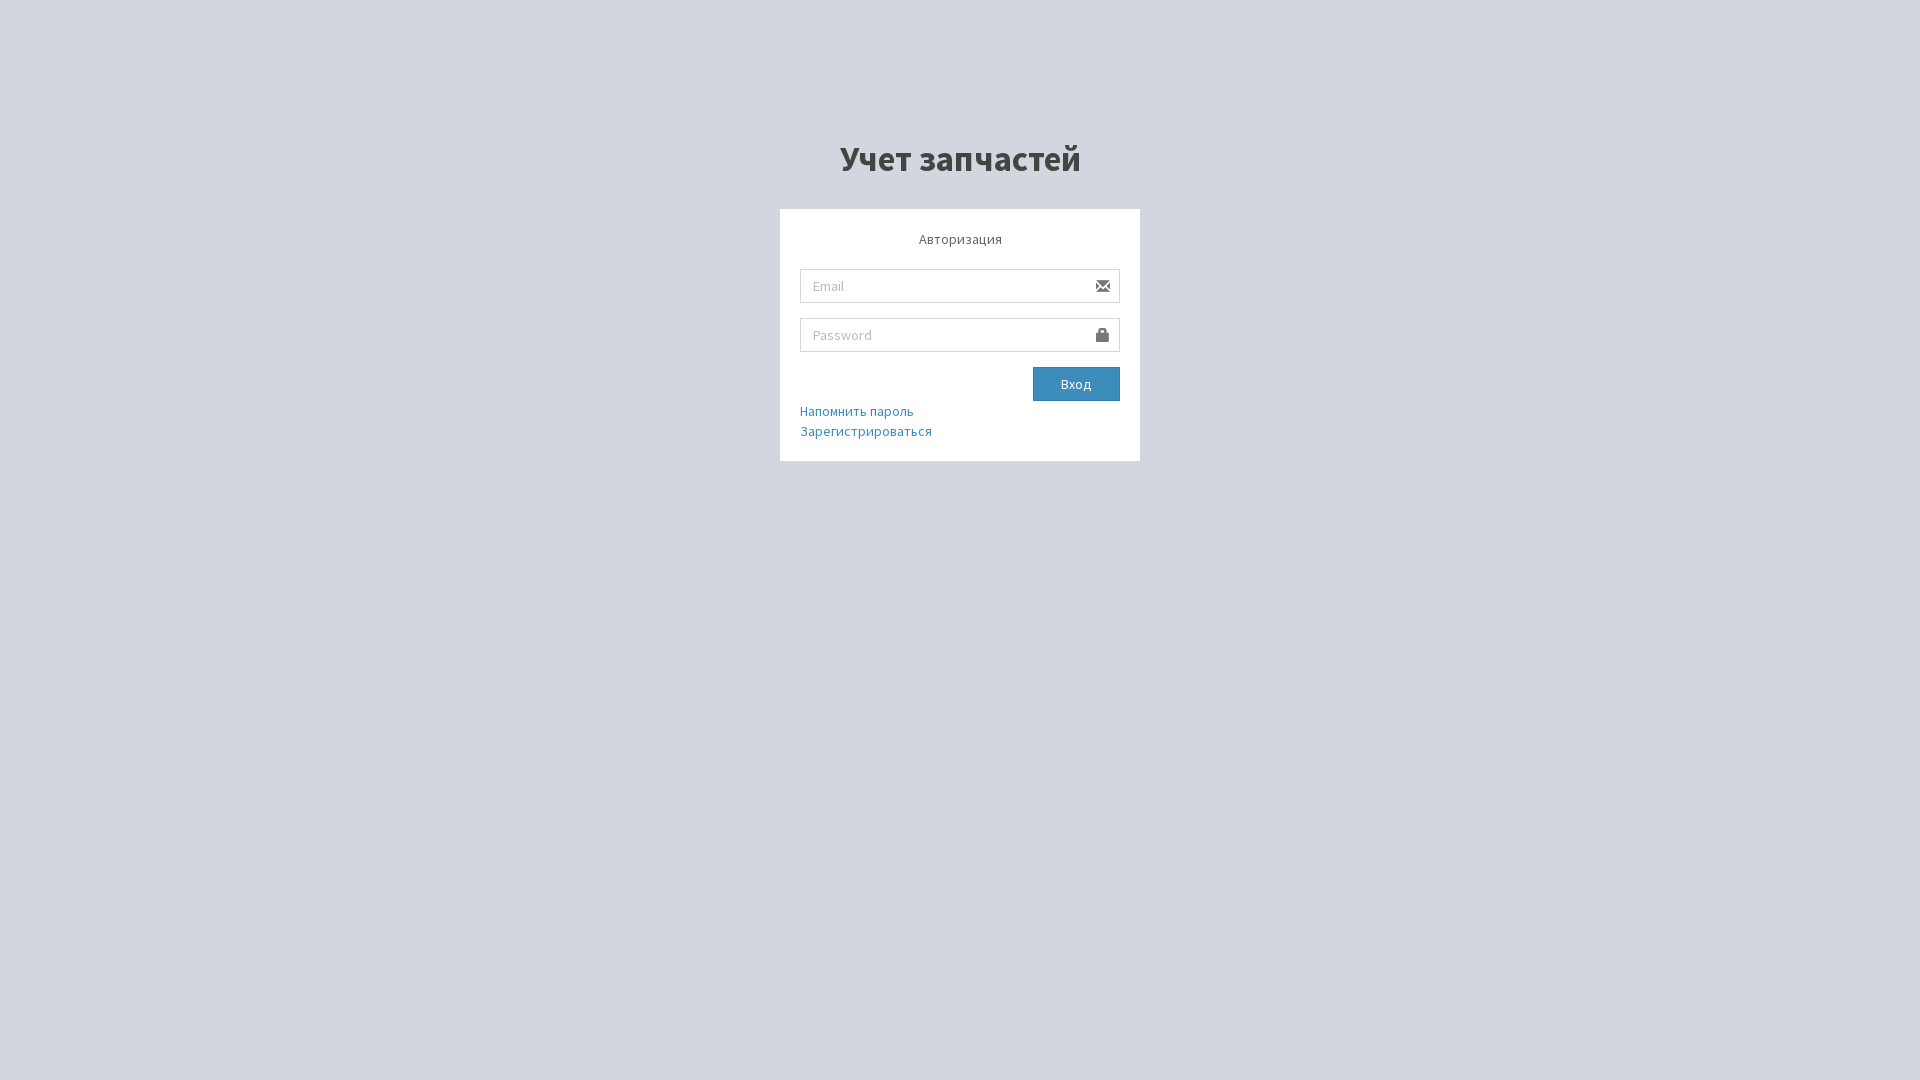

Page DOM content fully loaded
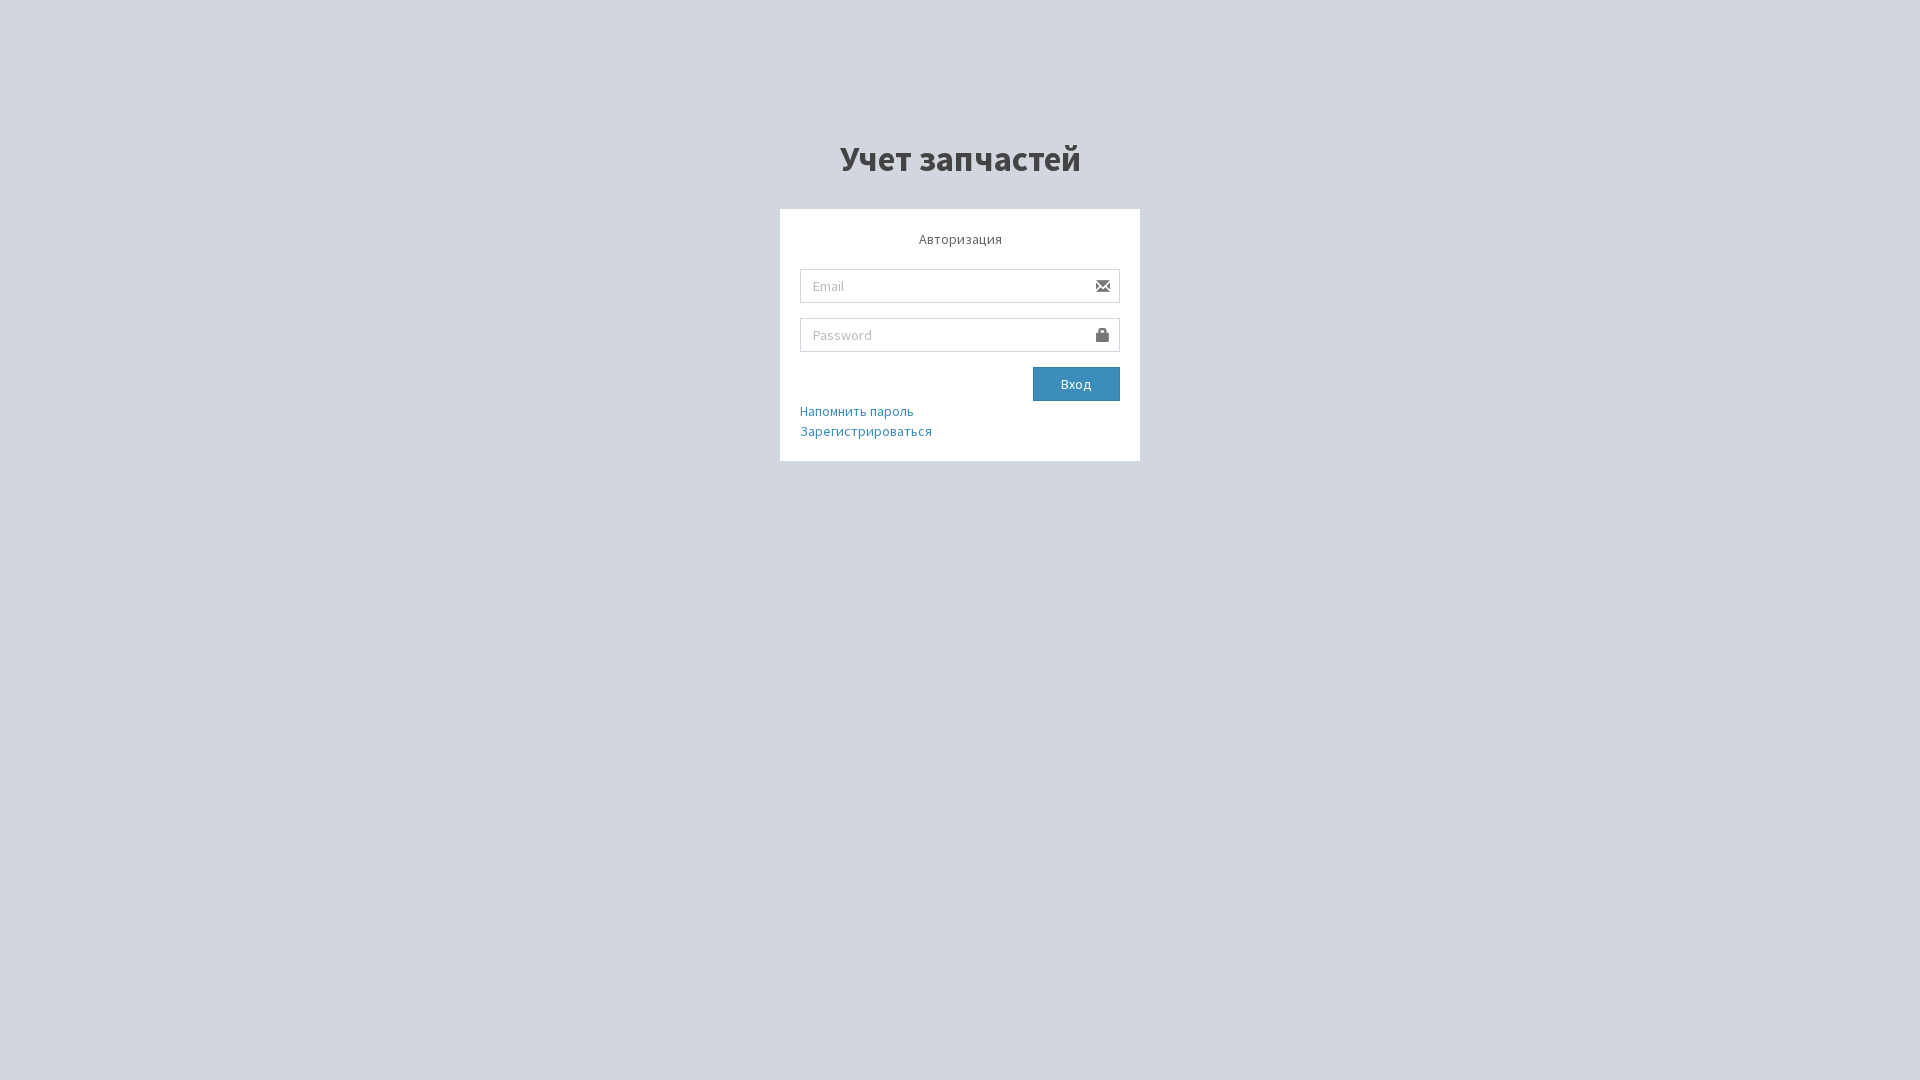

Body element found - QALight homepage loaded successfully
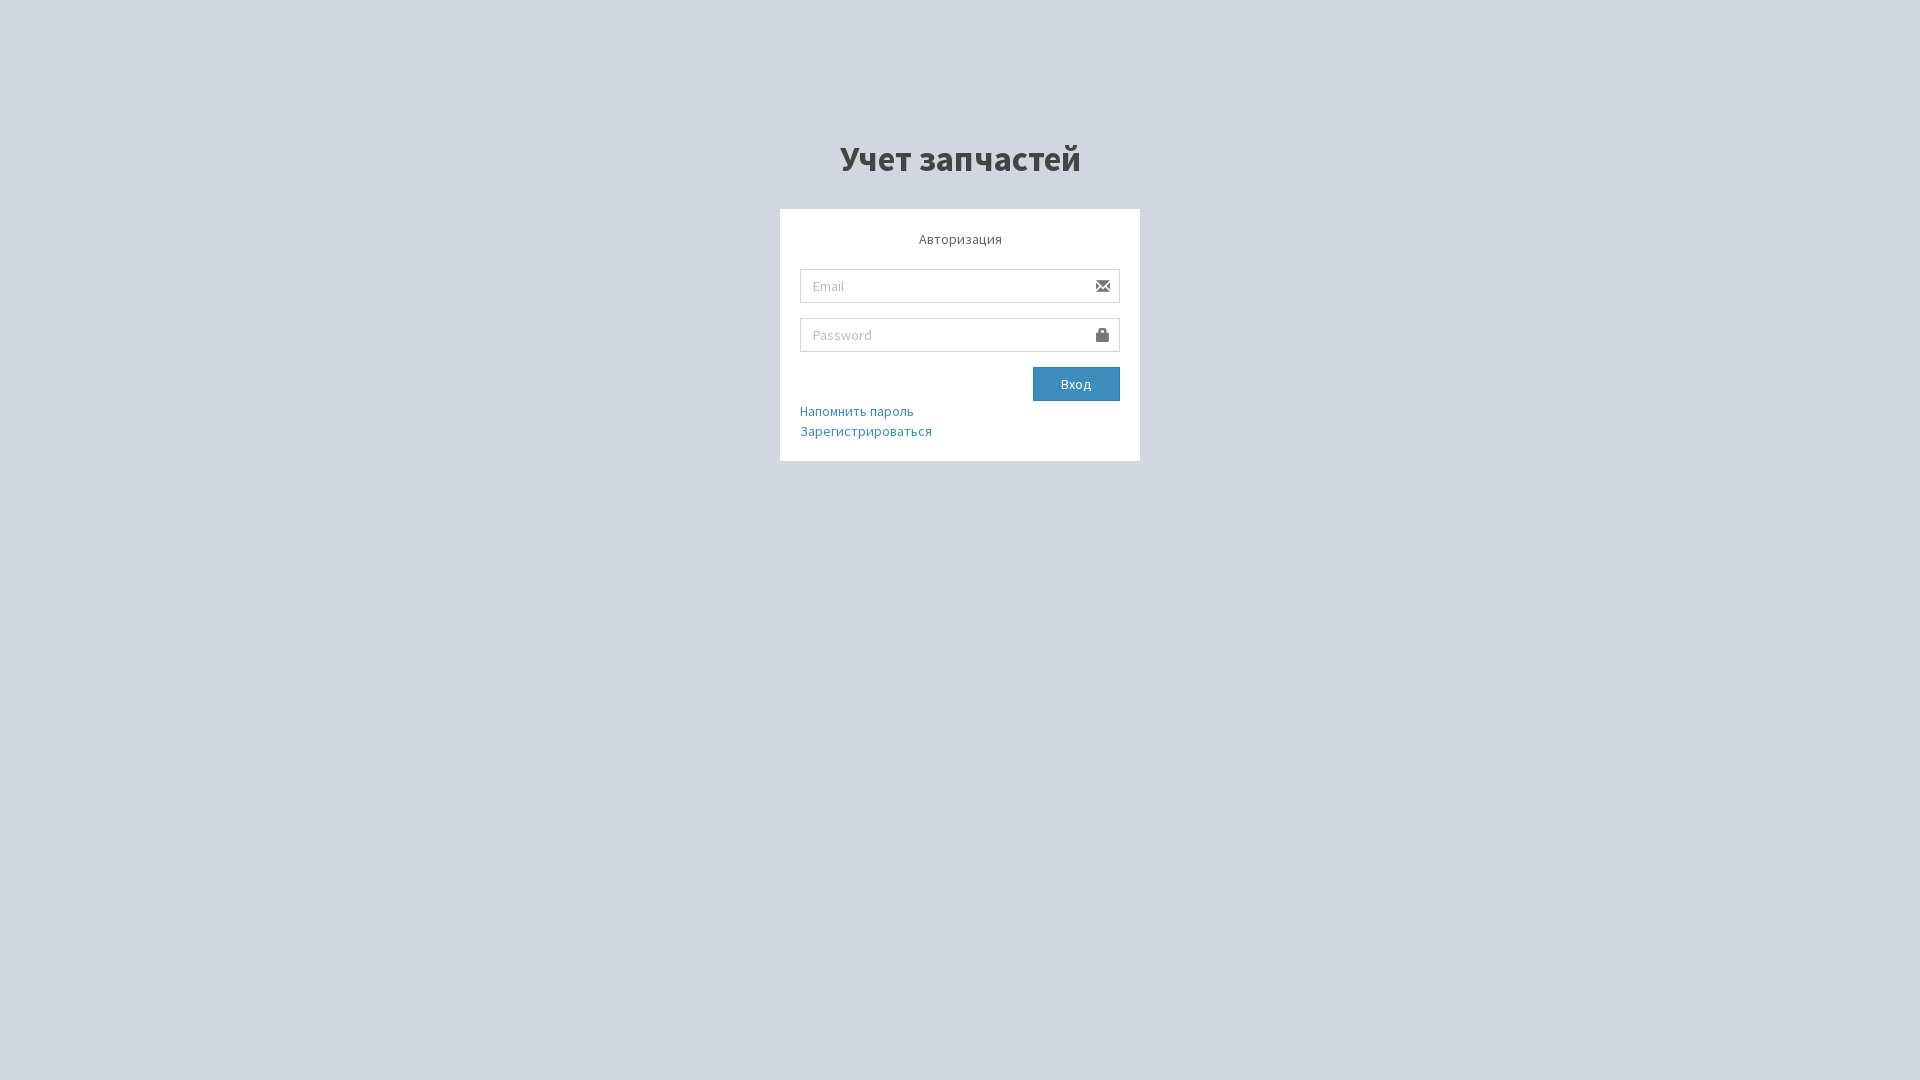

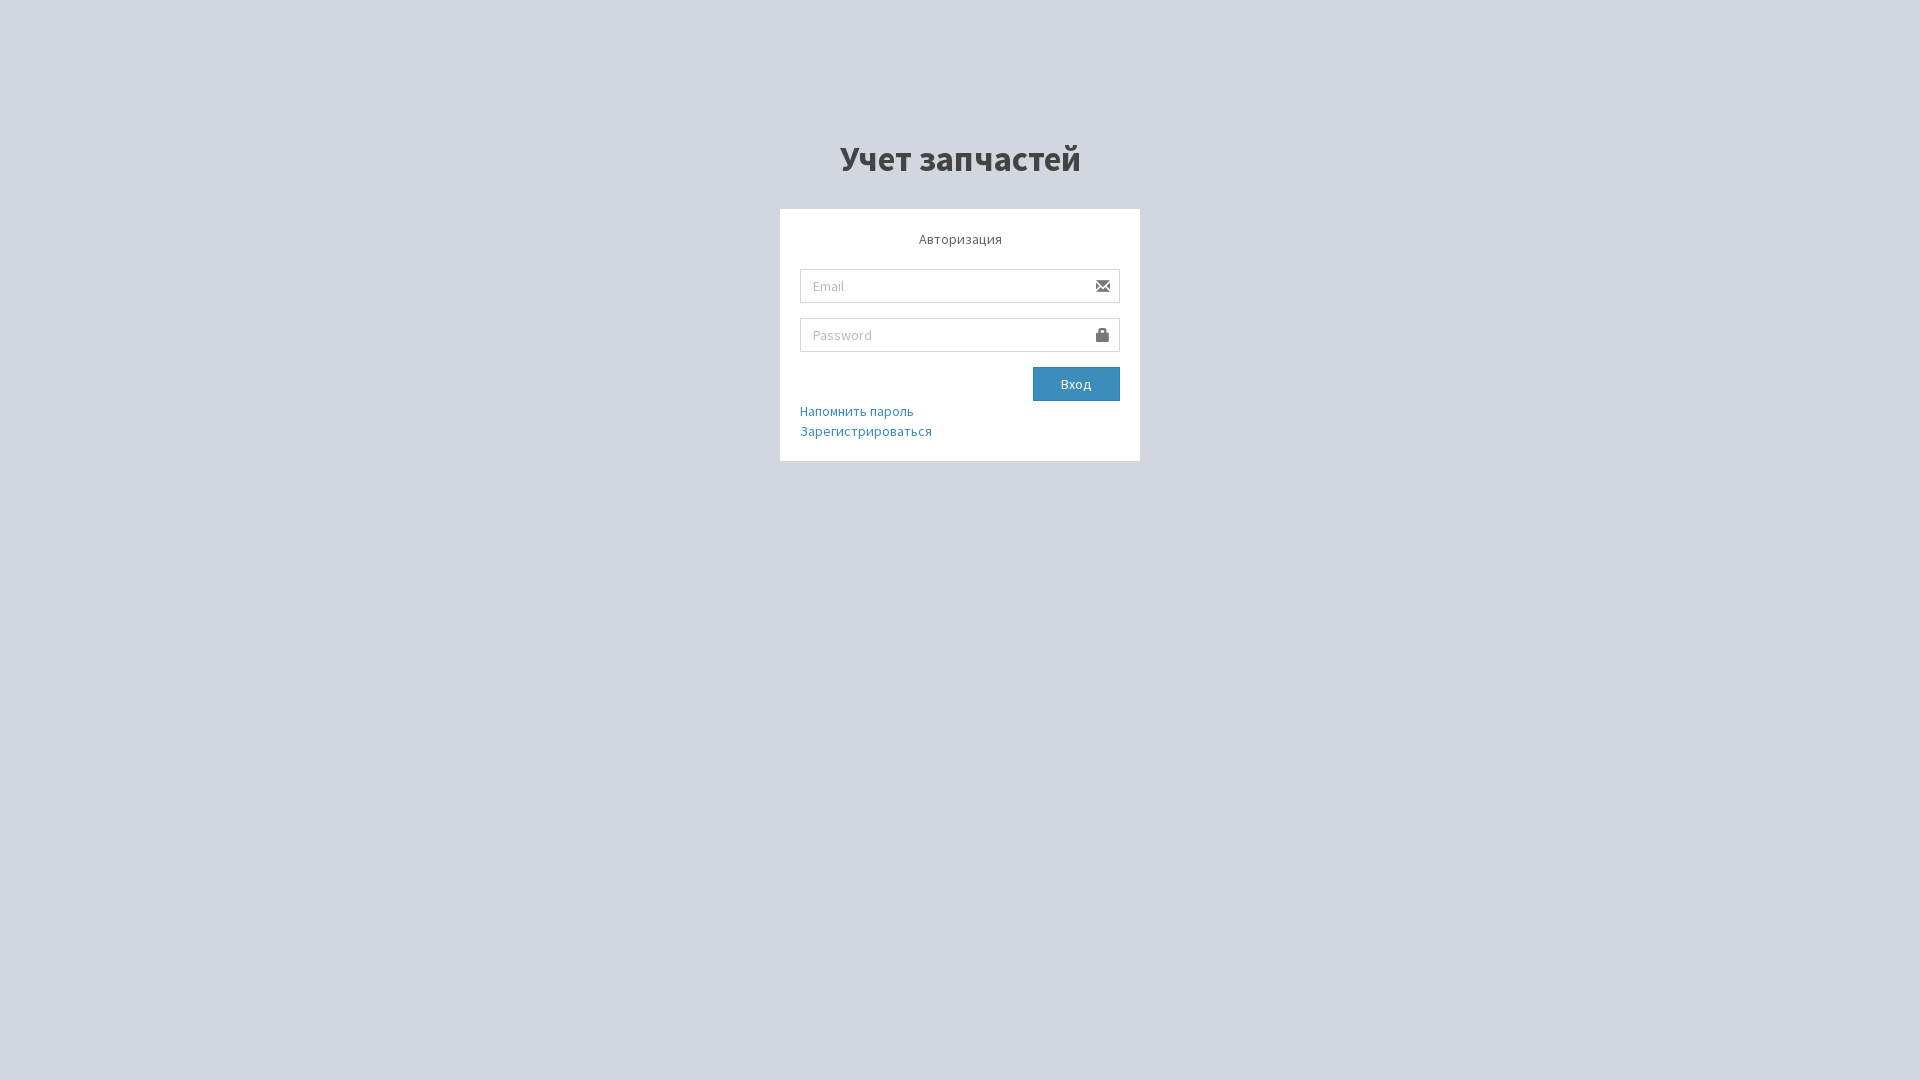